Navigates to a climbing shoes product listing page, waits for products to load, then clicks on the first product to view its details and available sizes.

Starting URL: https://rockrun.com/collections/climbing-shoes

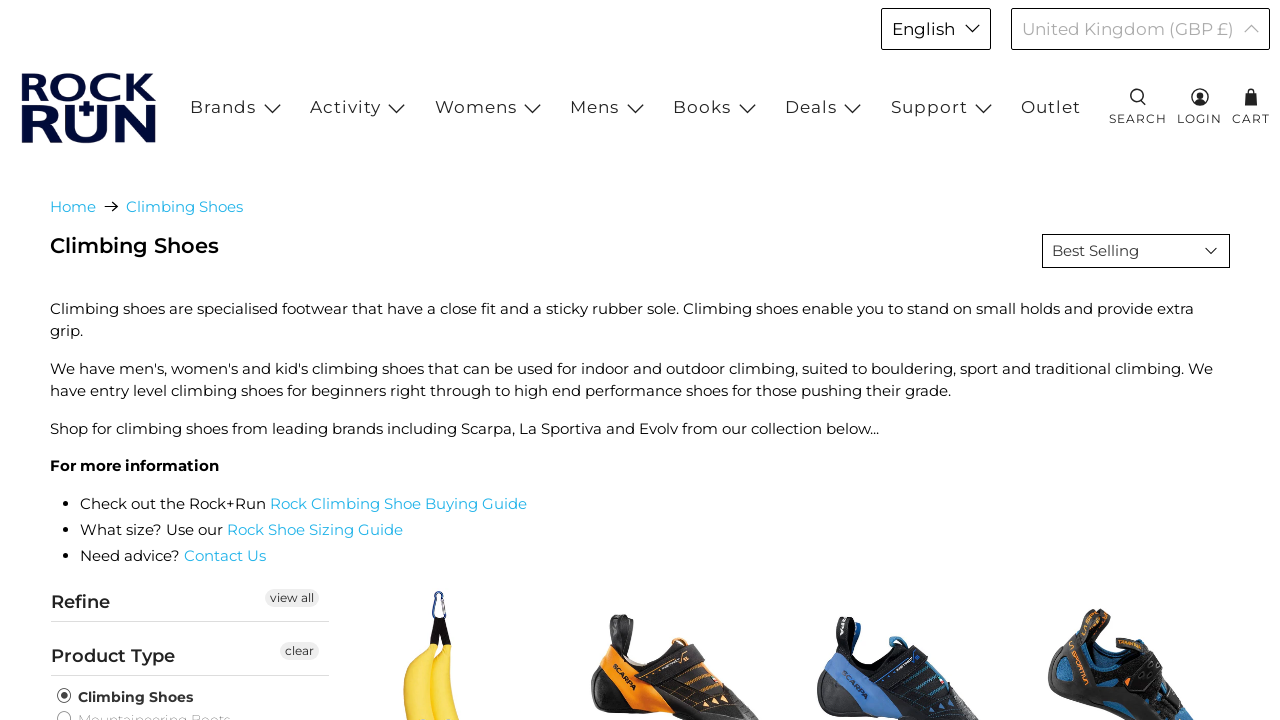

Navigated to climbing shoes collection page
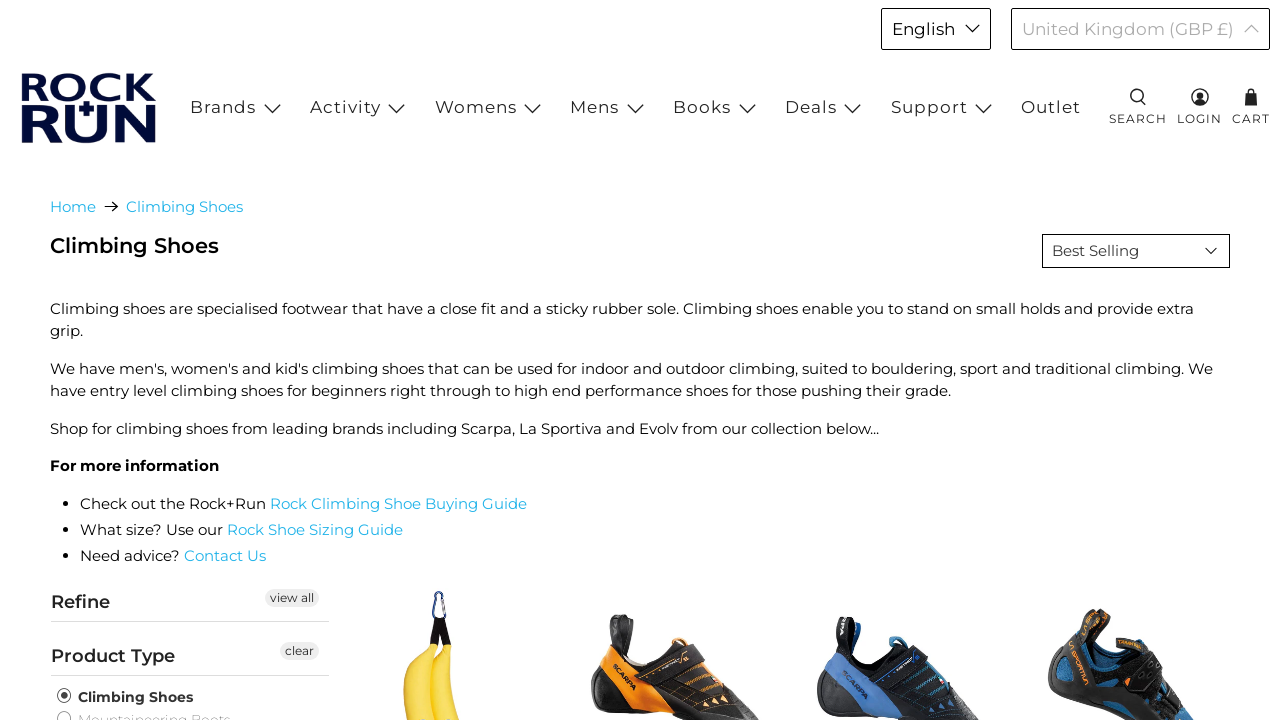

Climbing shoe products loaded
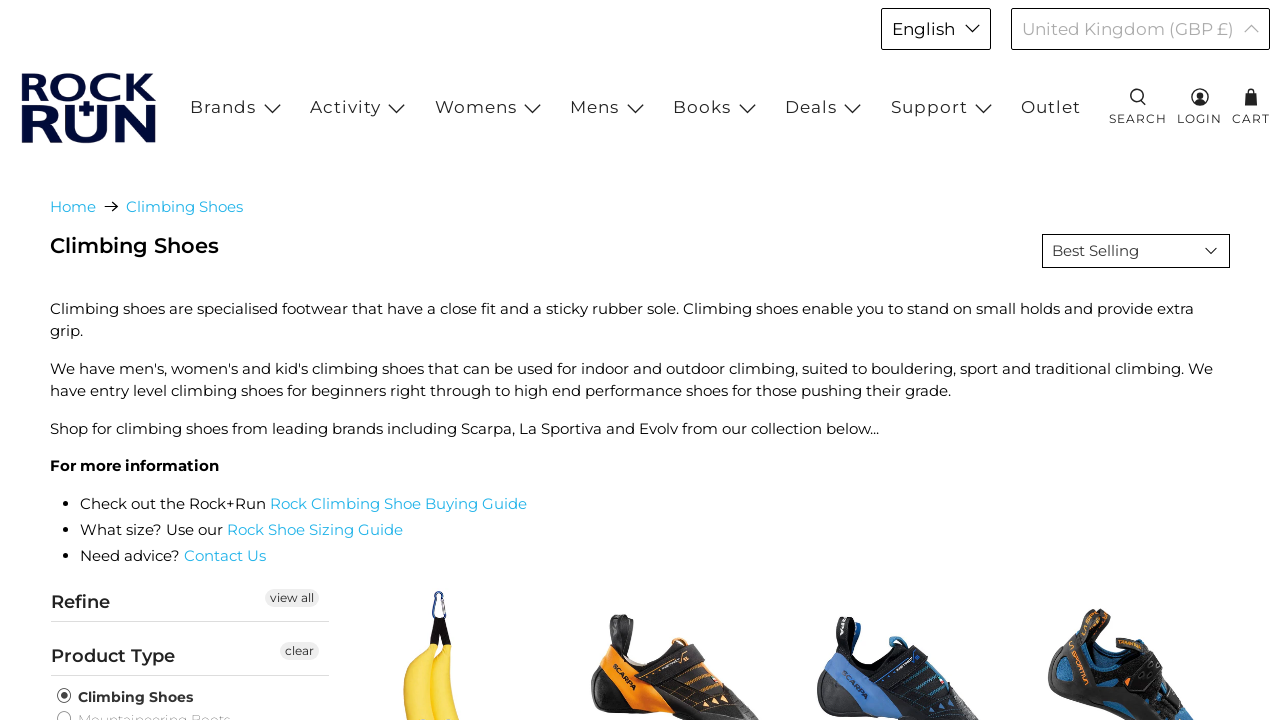

Located all product elements
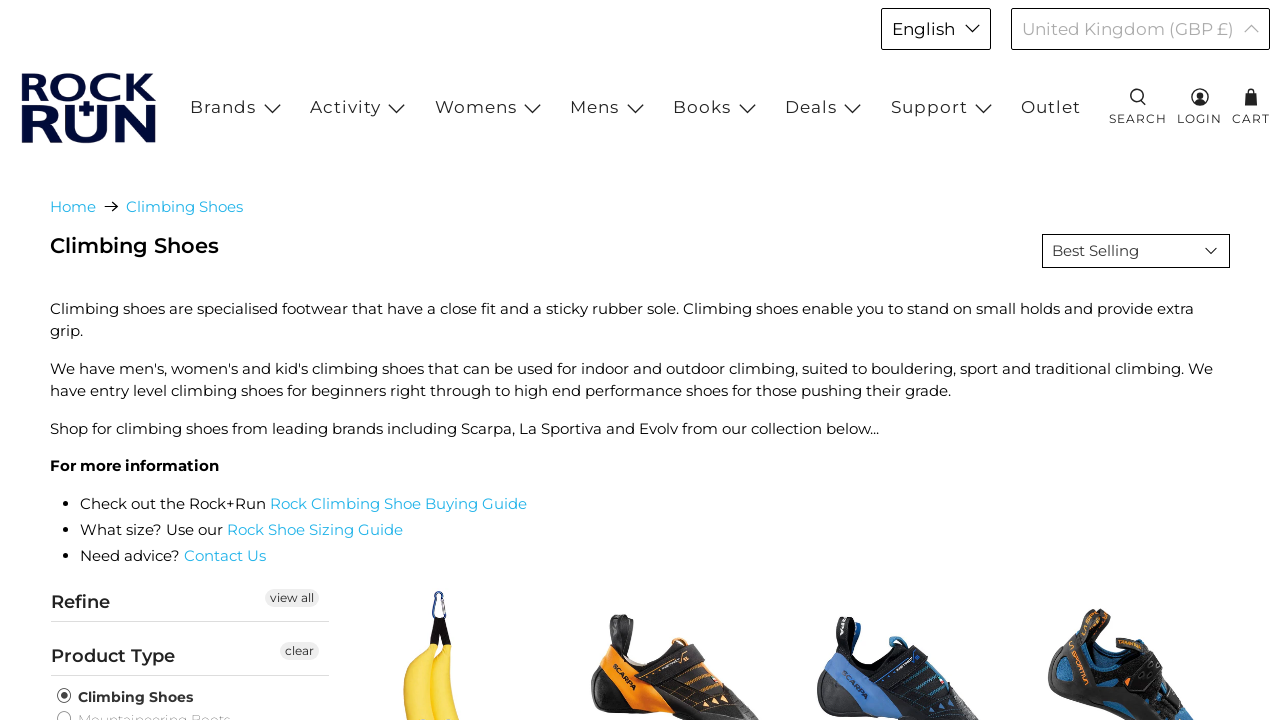

Found first product link
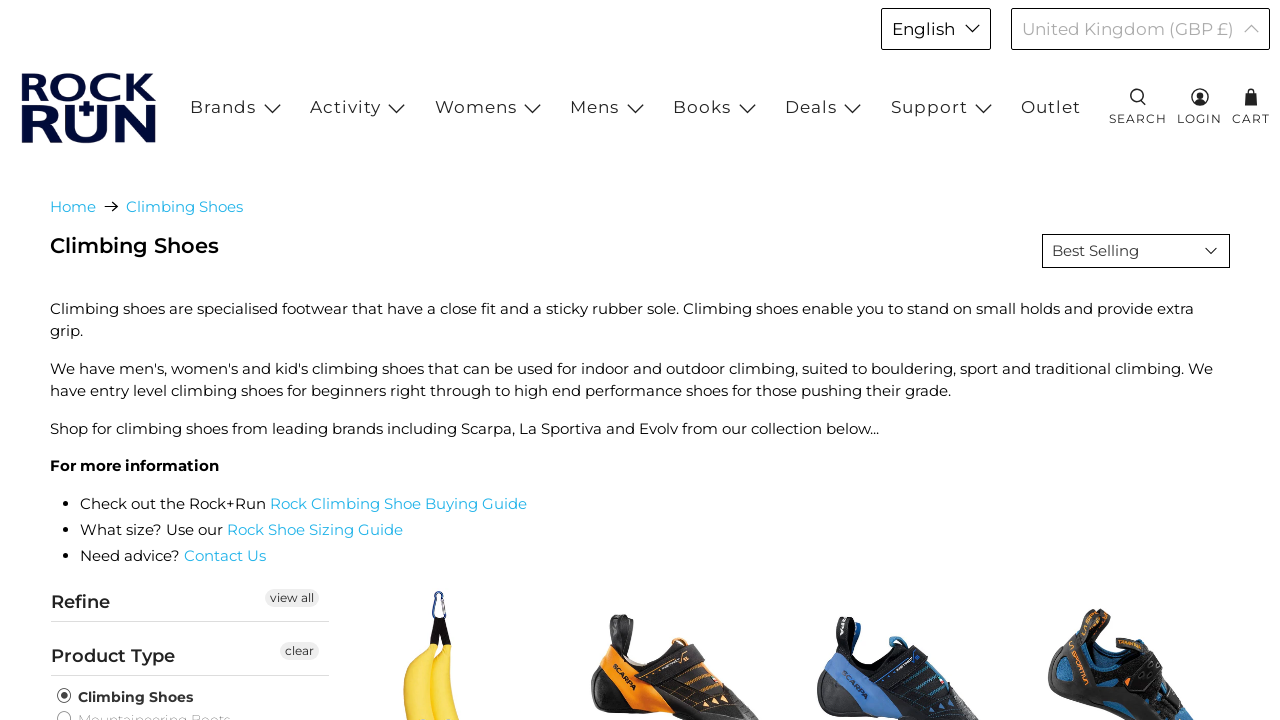

Clicked on first climbing shoe product at (452, 618) on .product-wrap >> nth=0 >> a >> nth=0
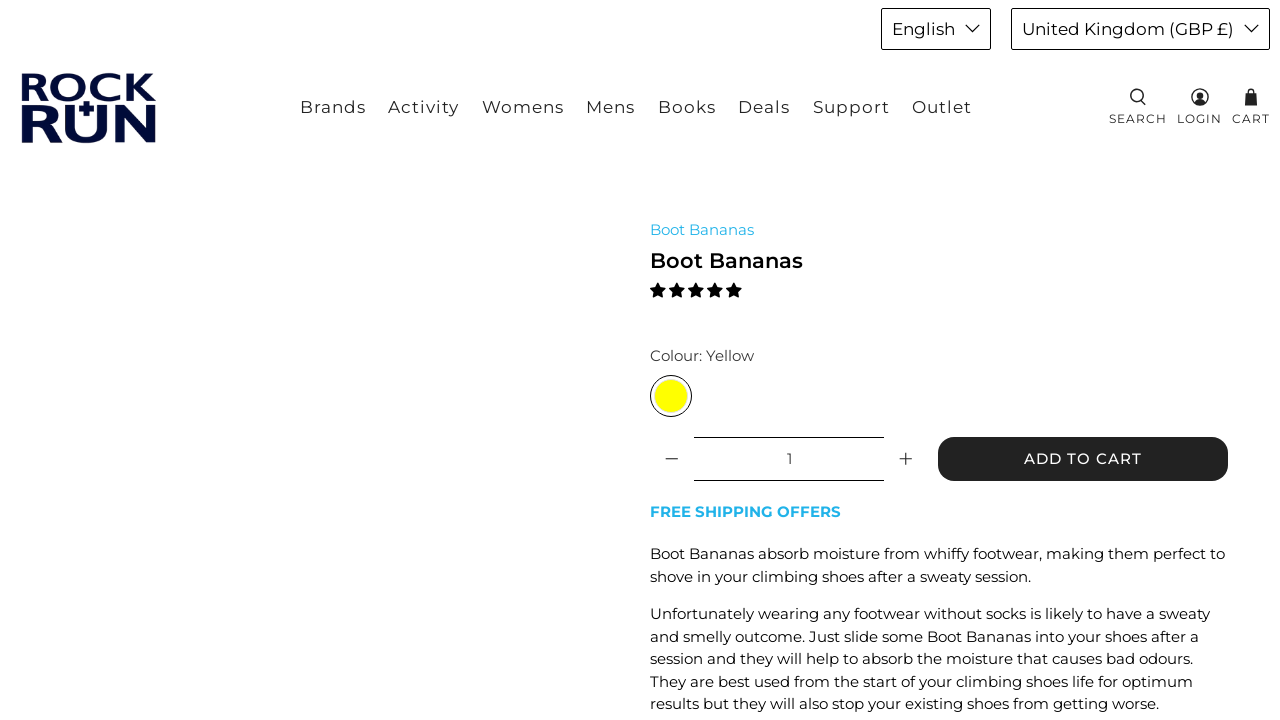

Product detail page loaded with available sizes displayed
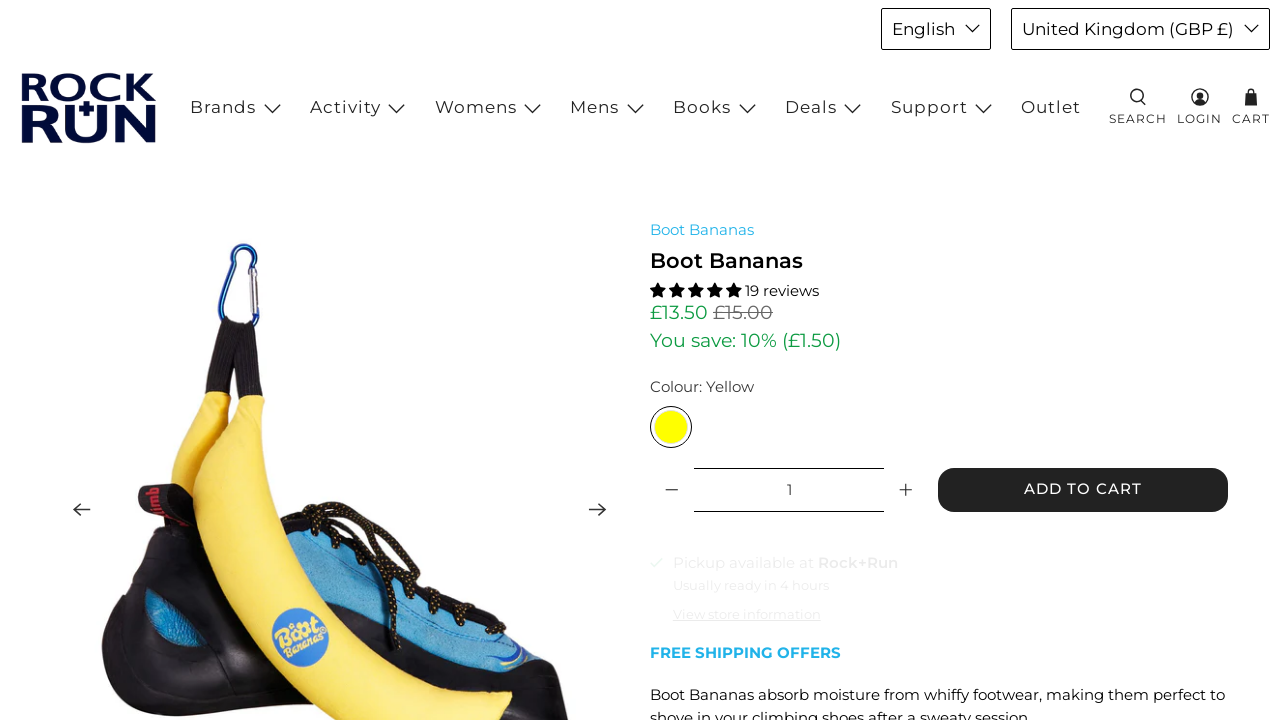

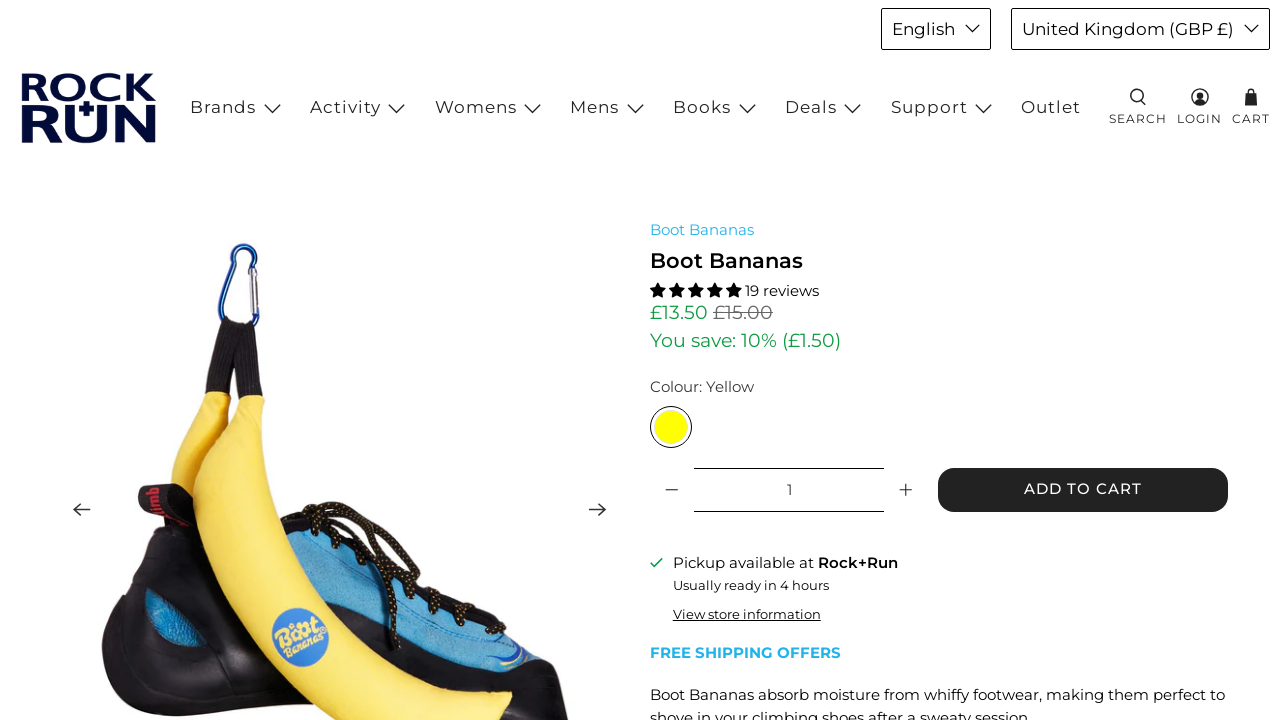